Tests that the main section and footer become visible when items are added to the todo list.

Starting URL: https://demo.playwright.dev/todomvc

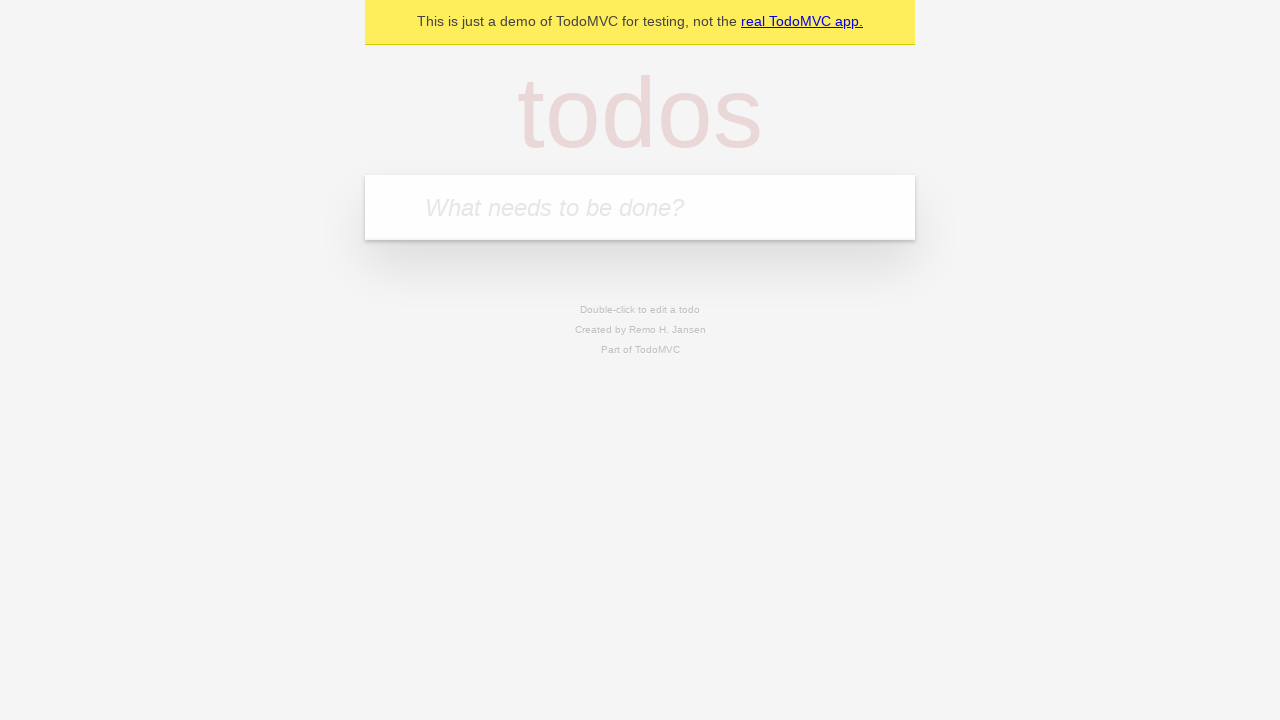

Located the 'What needs to be done?' input field
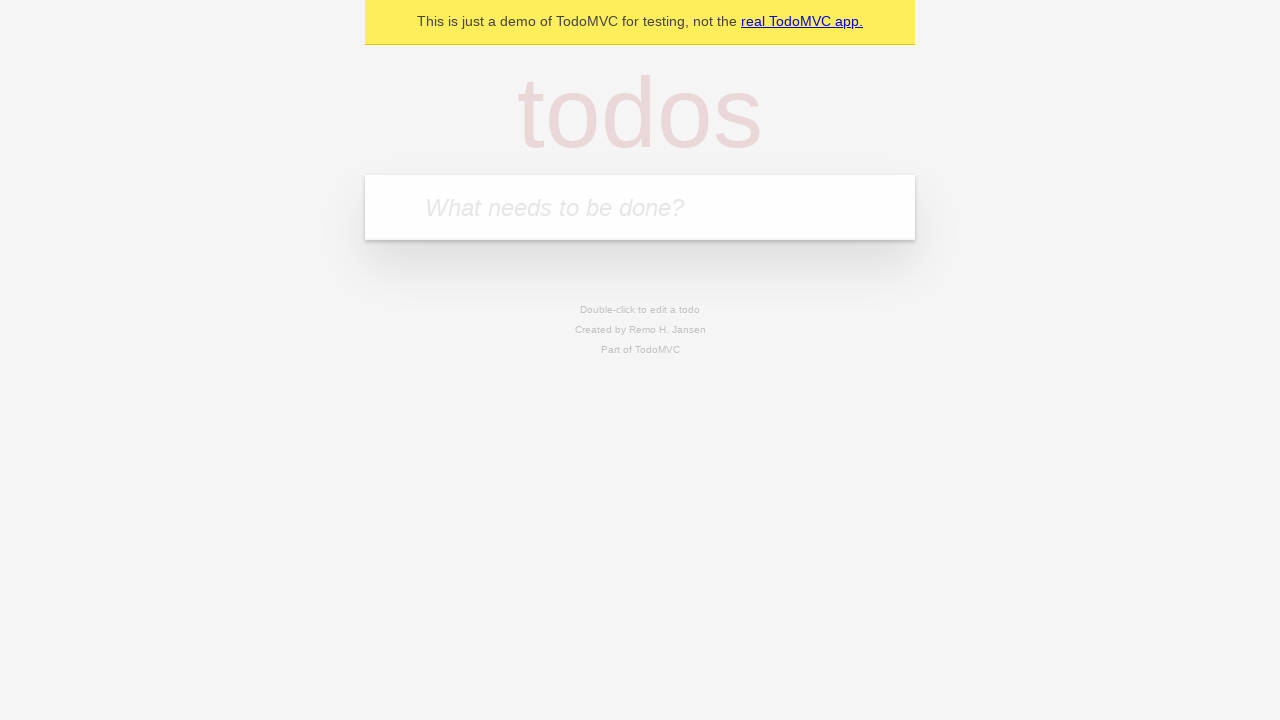

Filled todo input with 'buy some cheese' on internal:attr=[placeholder="What needs to be done?"i]
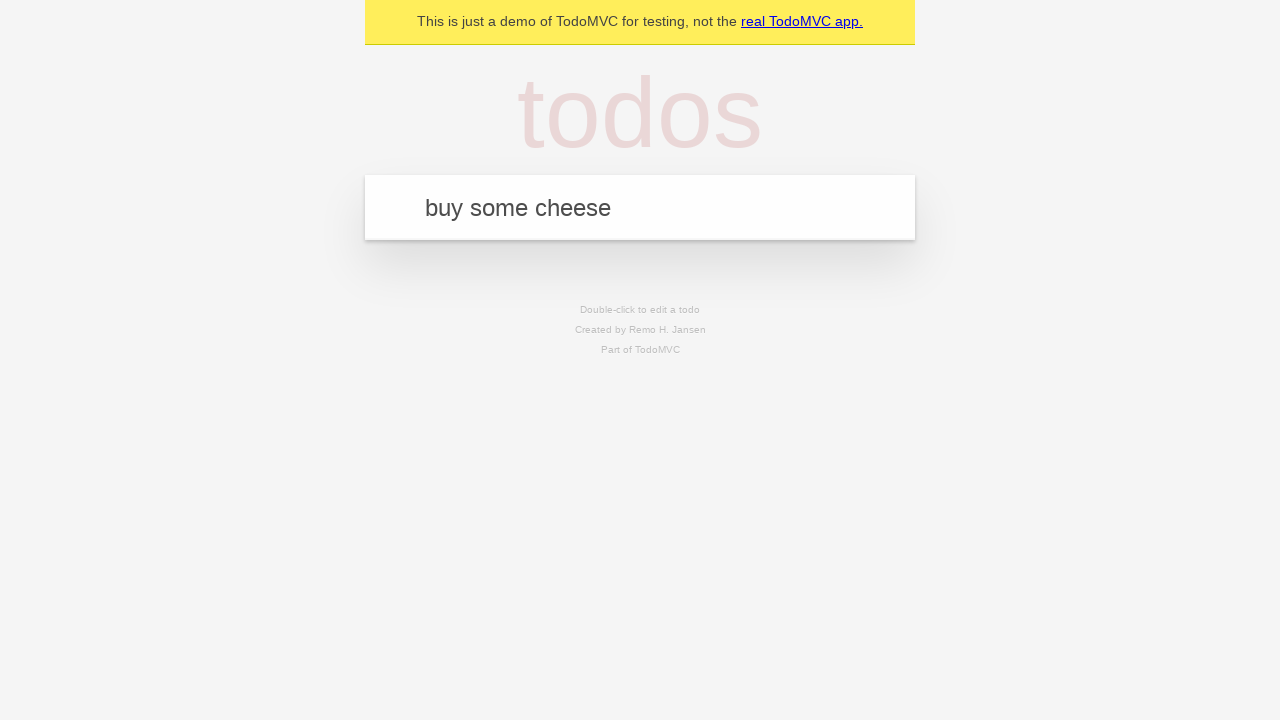

Pressed Enter to submit the todo item on internal:attr=[placeholder="What needs to be done?"i]
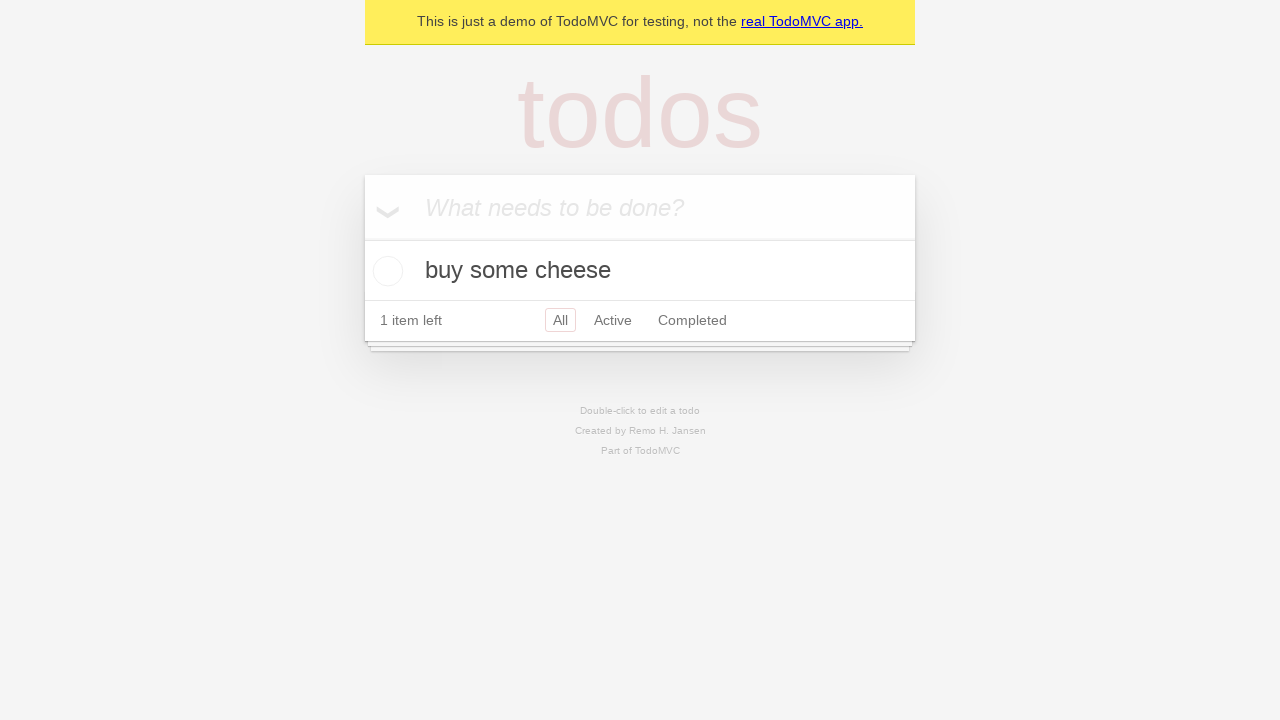

Main section became visible
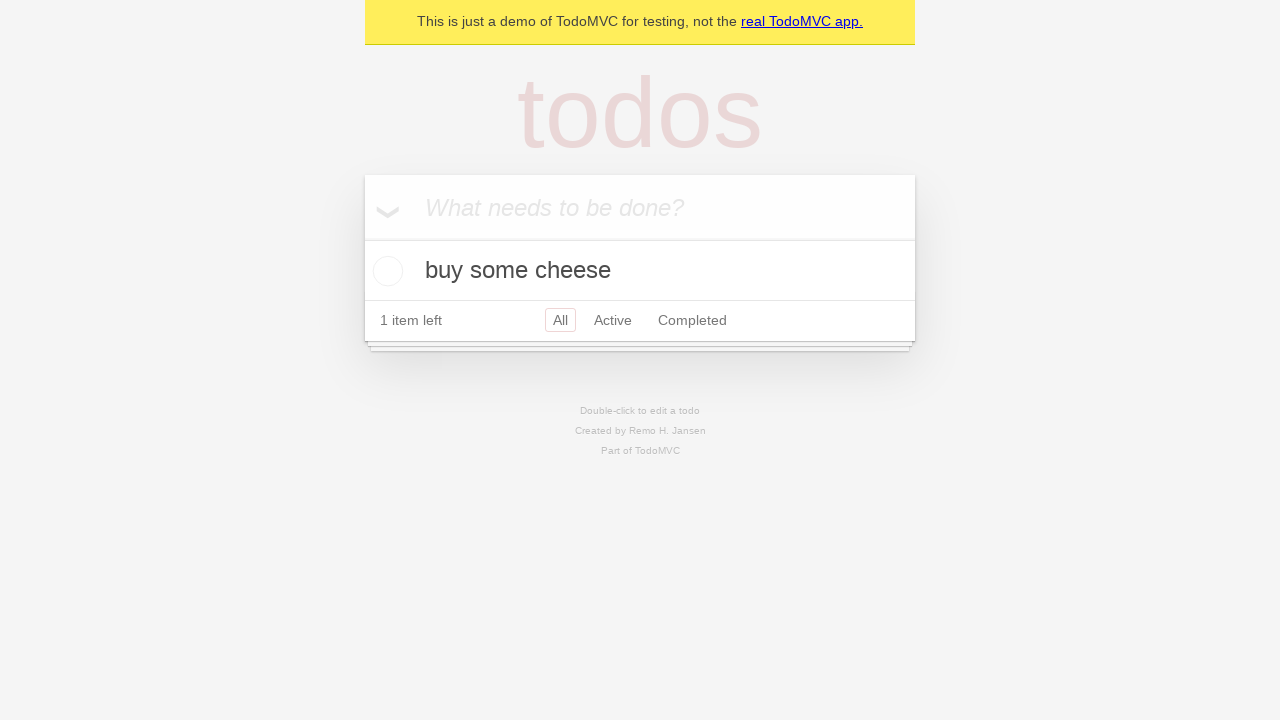

Footer section became visible
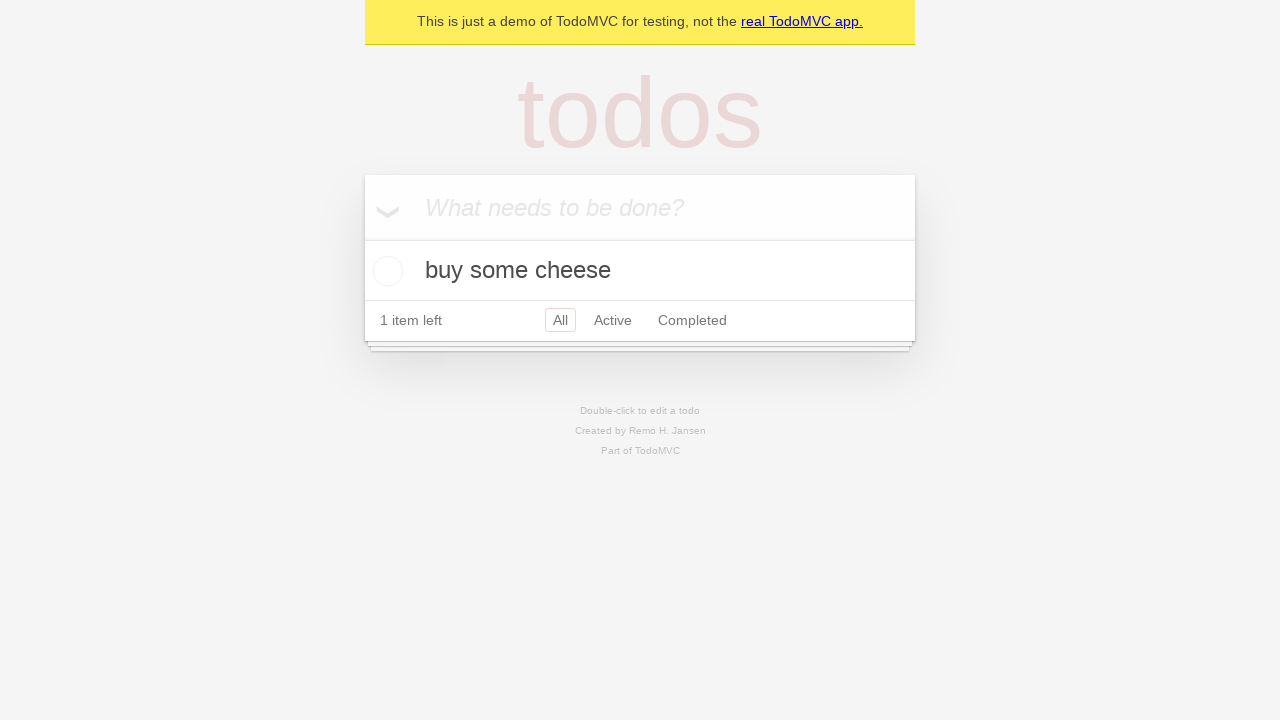

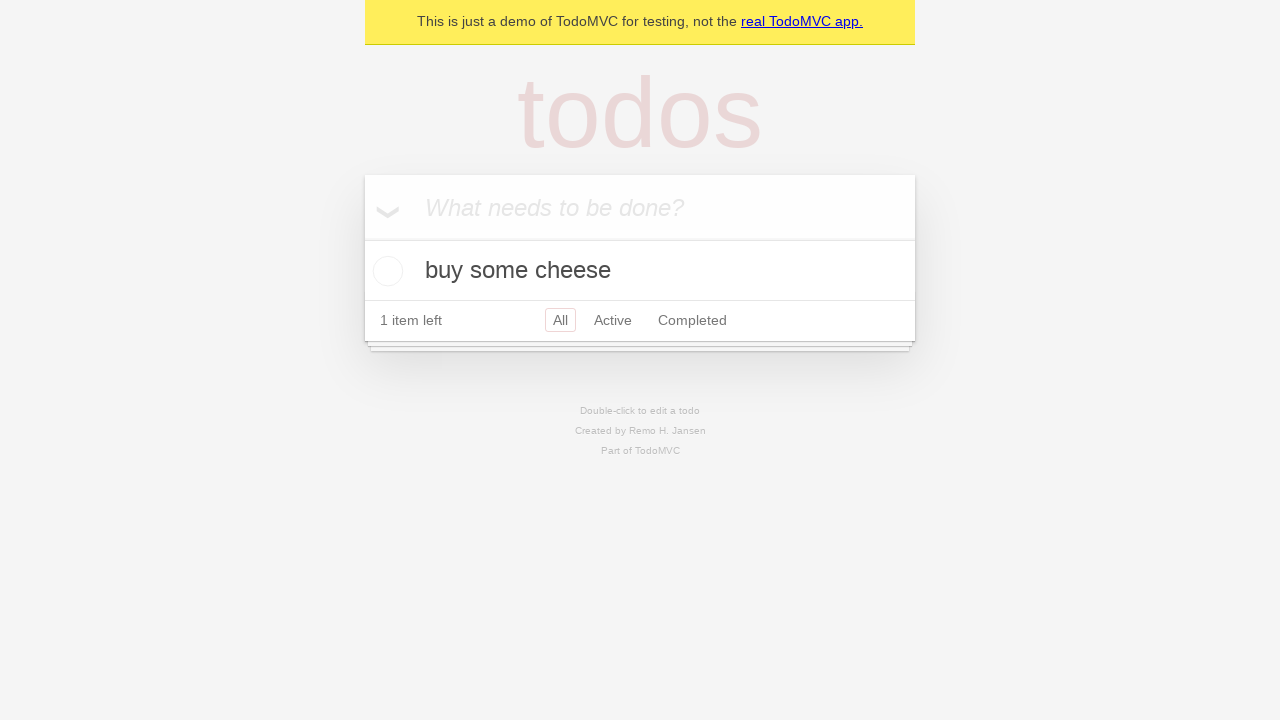